Tests text box interactions on LeafGround practice site including entering text, clearing fields, checking if elements are enabled, and retrieving attribute values from input fields.

Starting URL: https://www.leafground.com/input.xhtml

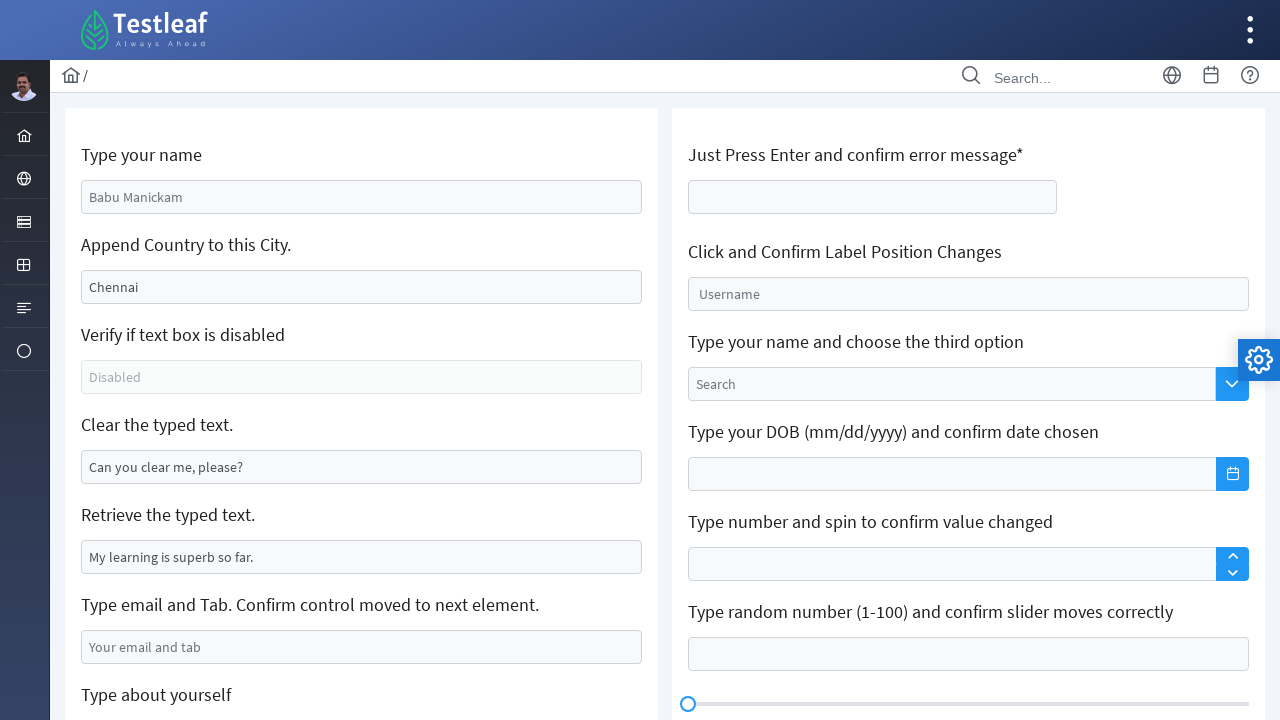

Entered 'Coimbatore Smart City' in the first text box on input[name='j_idt88:name']
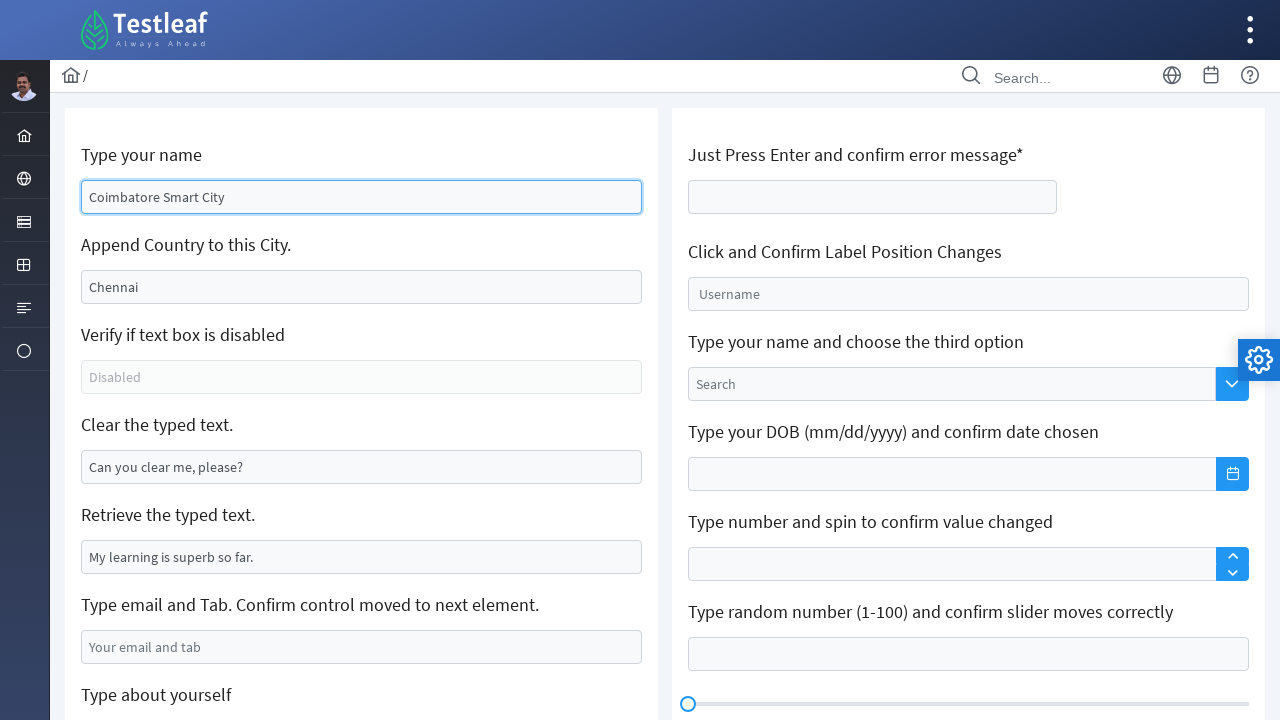

Cleared the second text box on input[name='j_idt88:j_idt91']
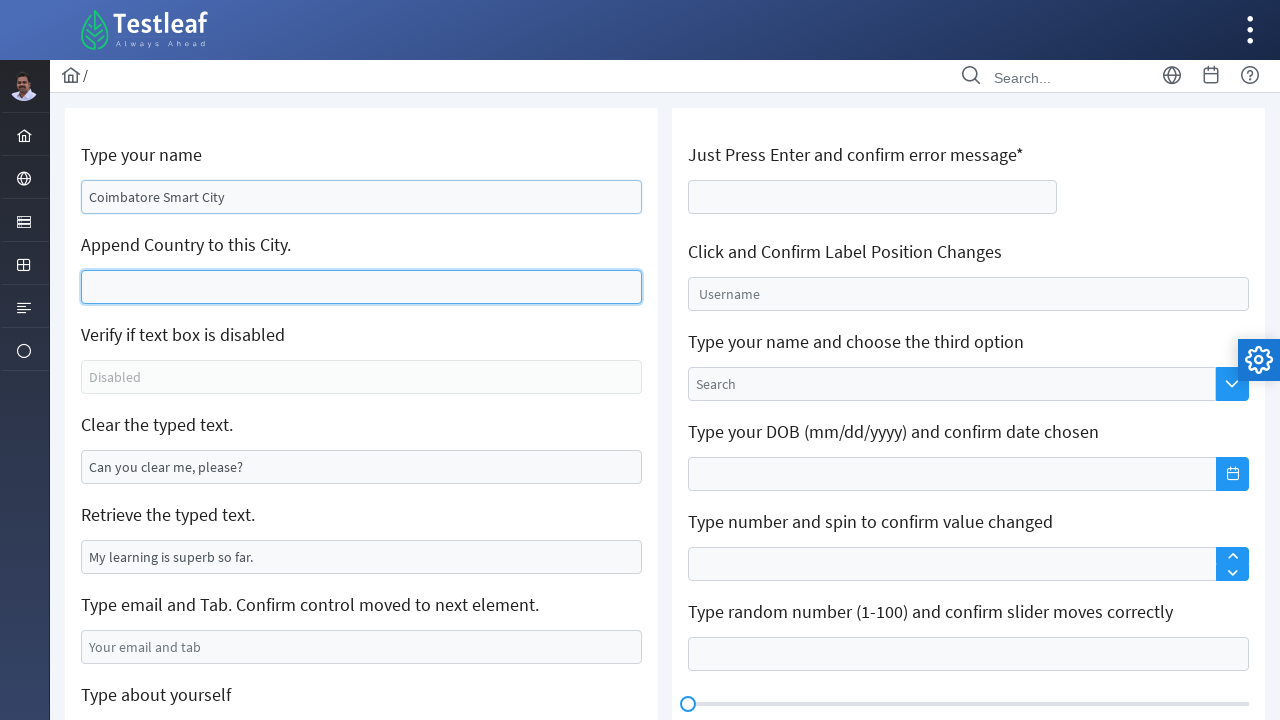

Checked if third input is enabled: False
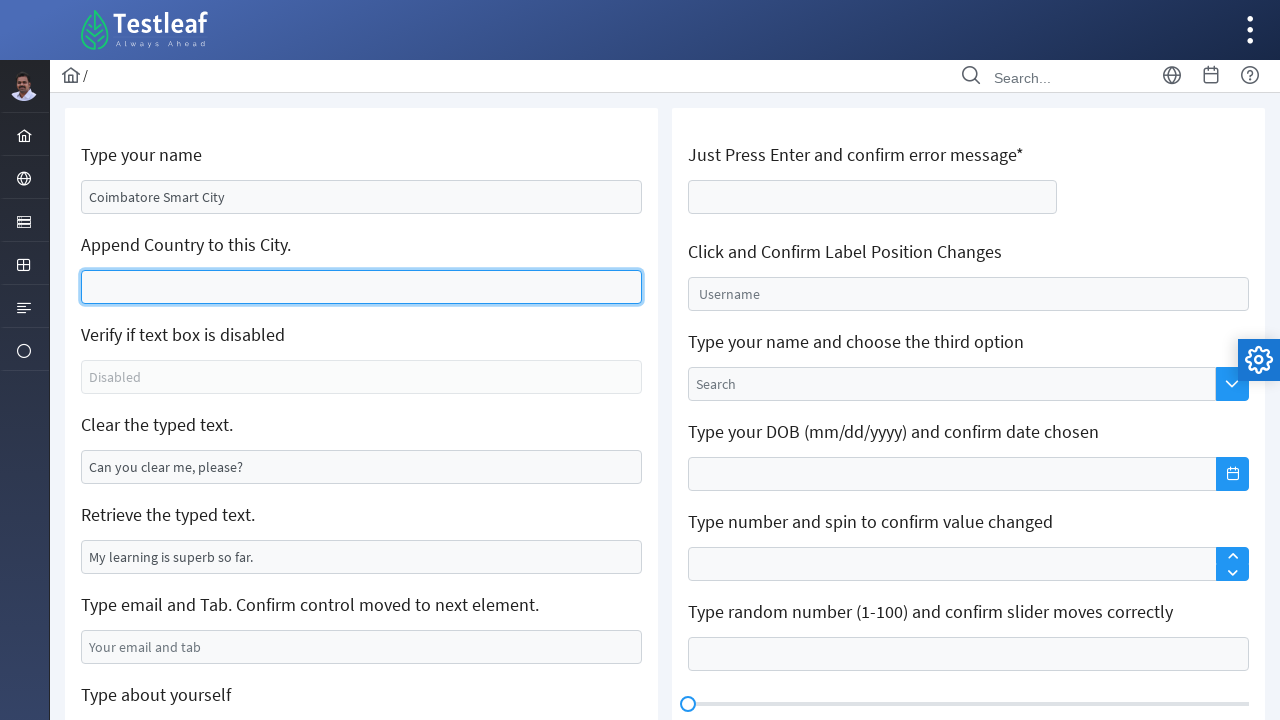

Entered ' Silk People Gandhipuram' in the second text box on input[name='j_idt88:j_idt91']
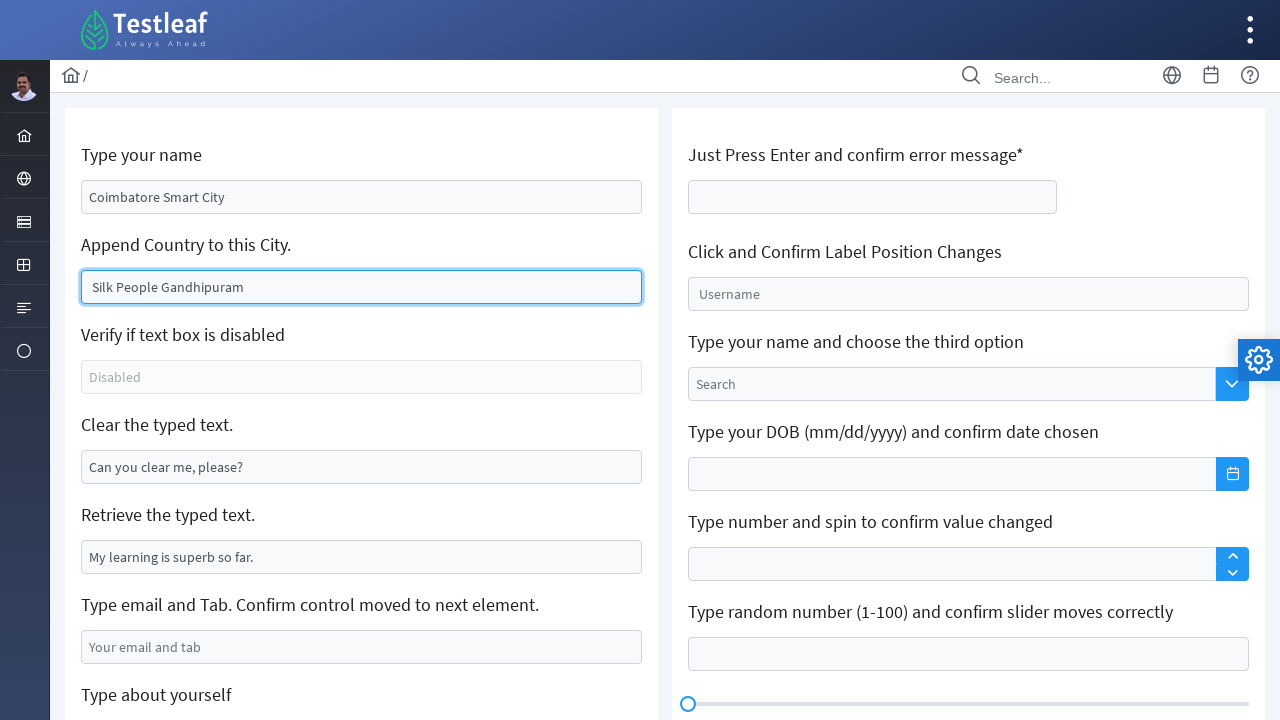

Cleared another text box on input[name='j_idt88:j_idt95']
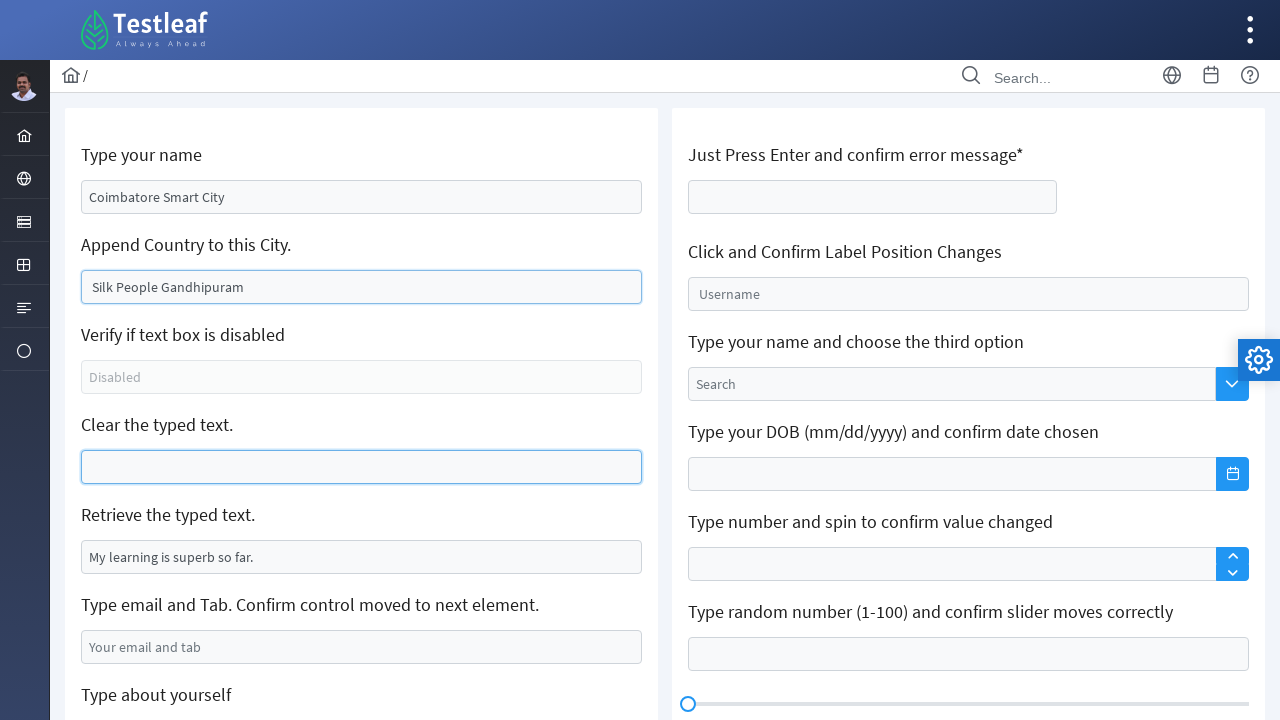

Retrieved value attribute from input field: My learning is superb so far.
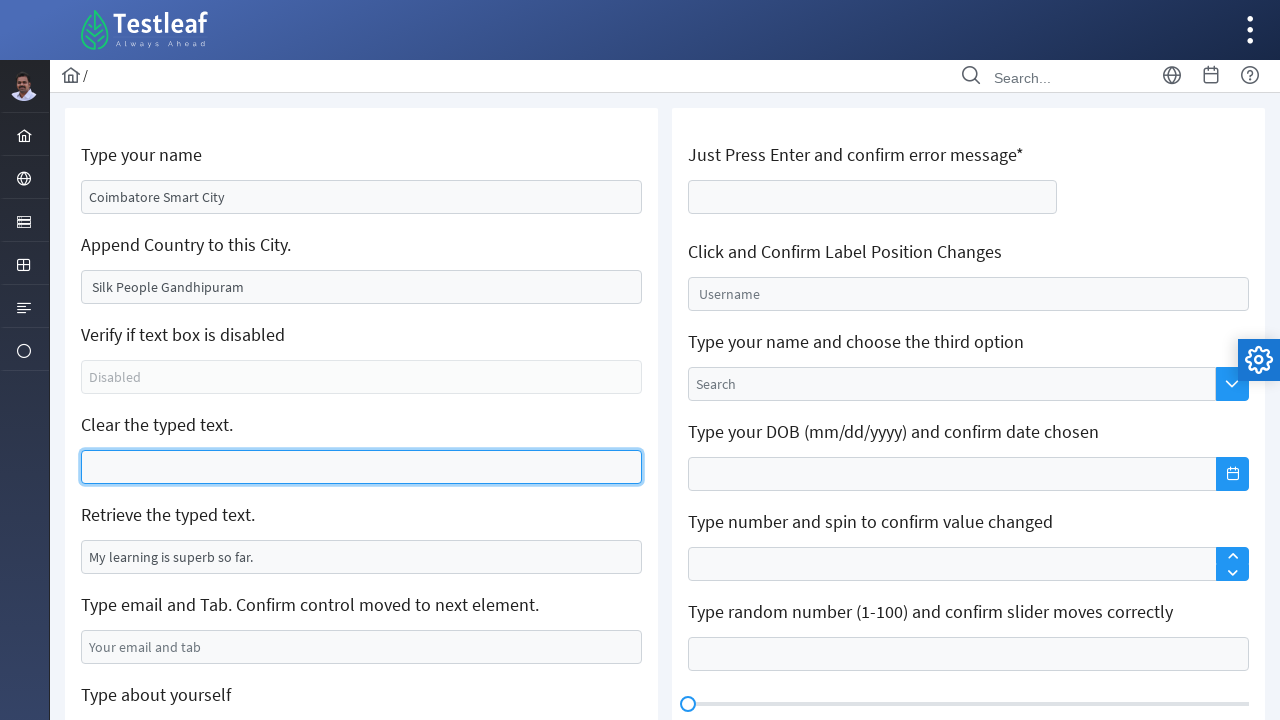

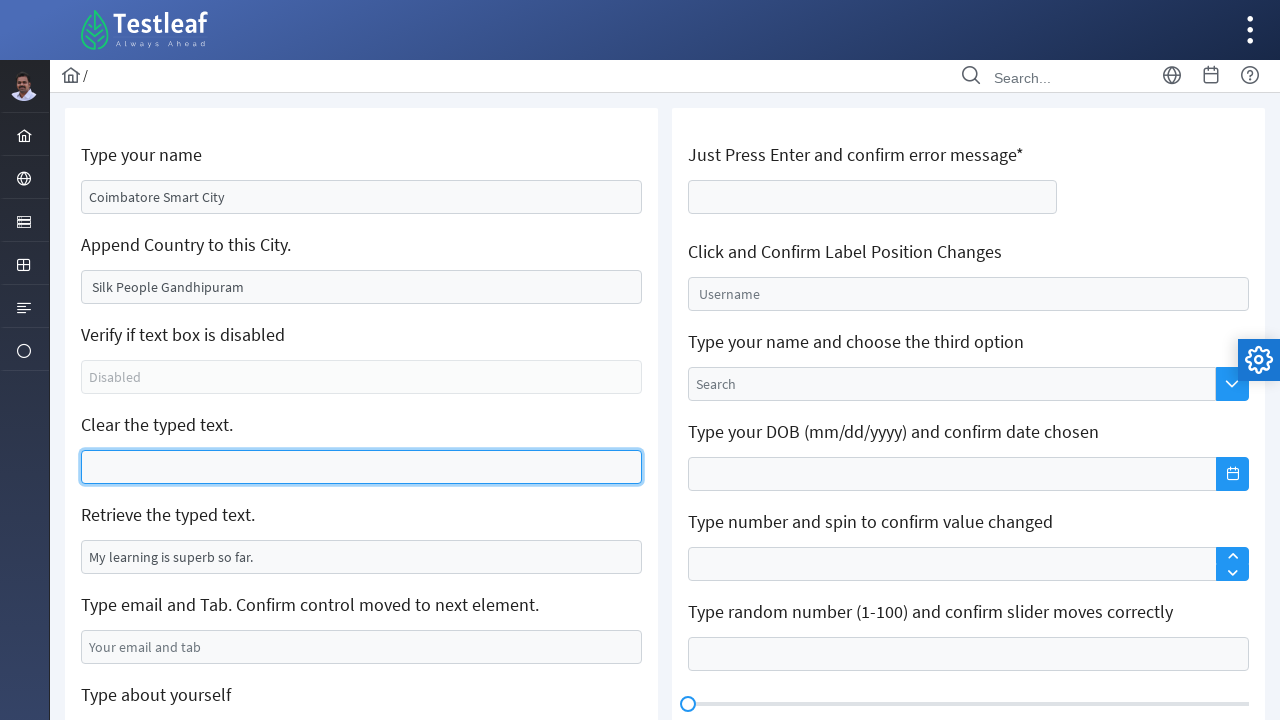